Tests JavaScript prompt functionality in W3Schools tryit editor by switching to iframe, triggering a prompt alert, entering text, and verifying the result

Starting URL: https://www.w3schools.com/js/tryit.asp?filename=tryjs_prompt

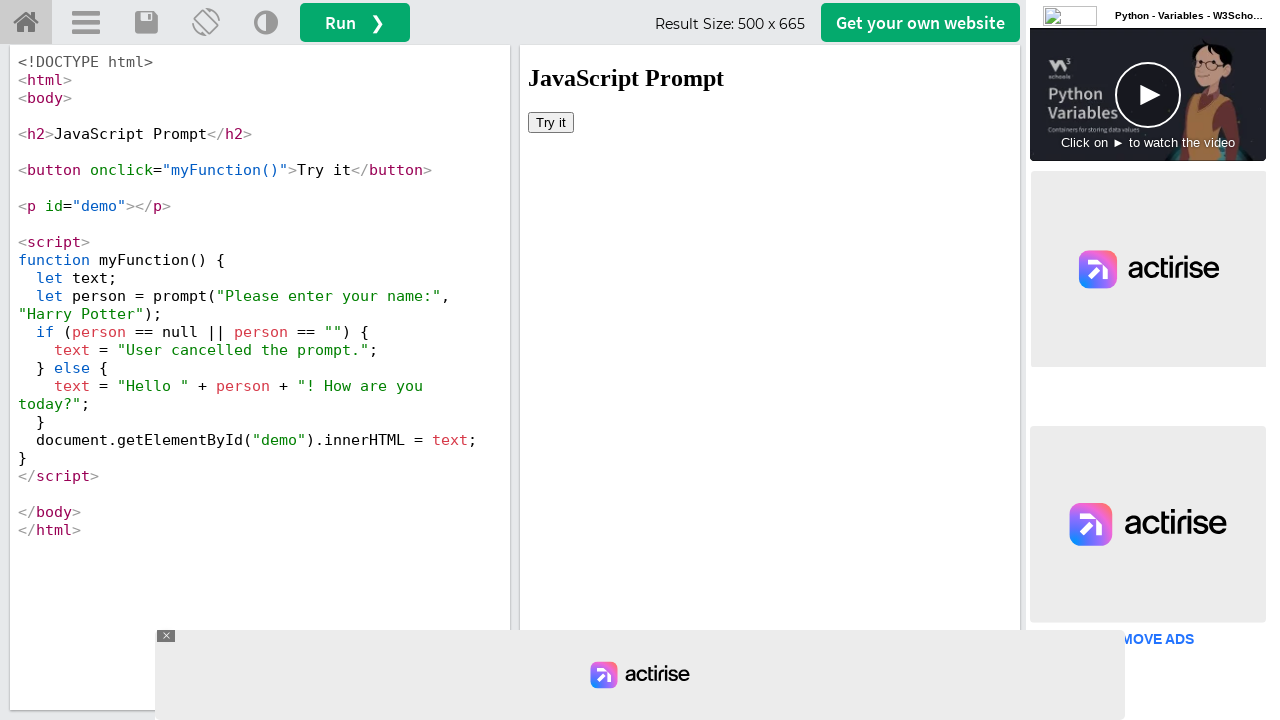

Switched to iframeResult containing the tryit editor
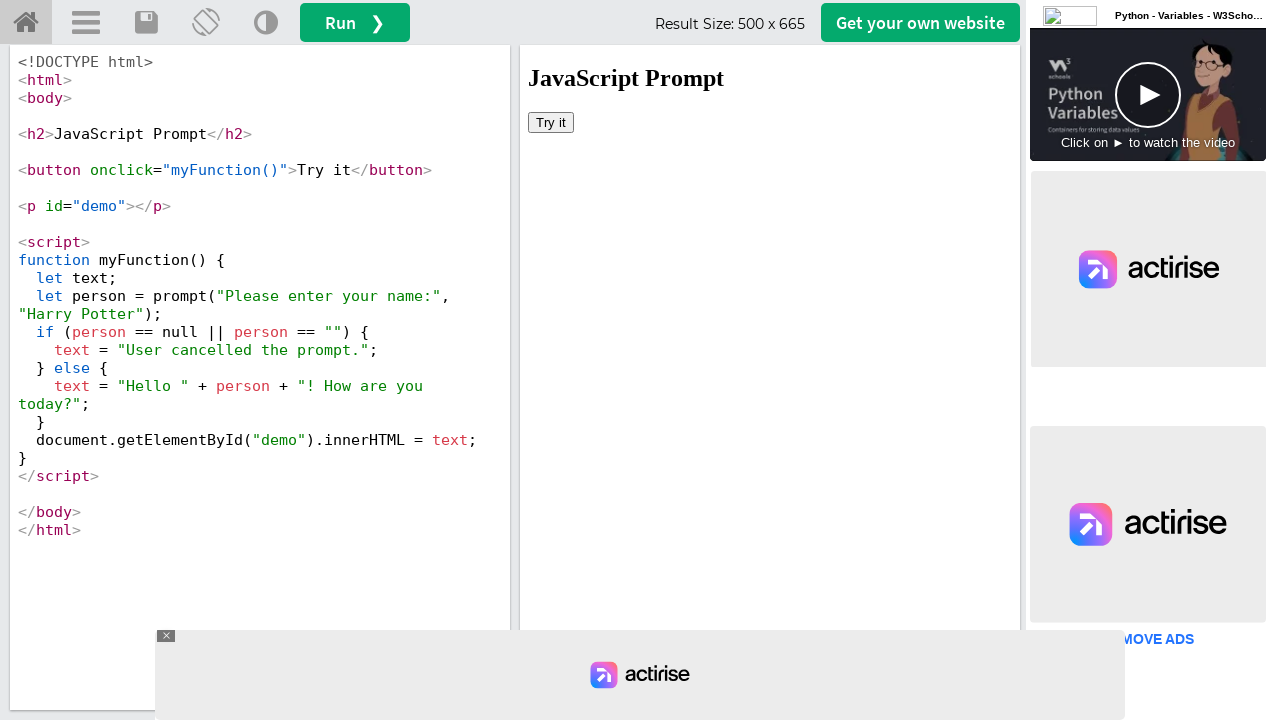

Clicked the 'Try it' button to trigger the JavaScript prompt at (551, 122) on xpath=//button[text()='Try it']
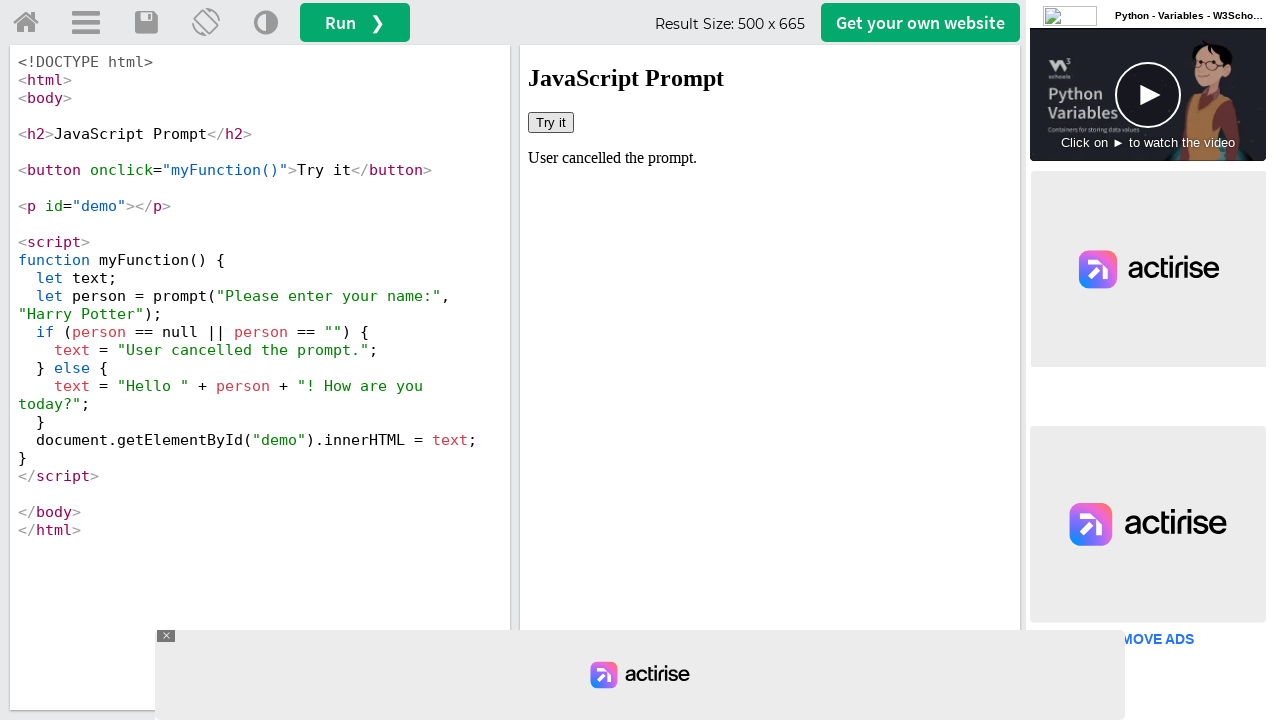

Set up dialog handler to accept prompt with text 'ABC'
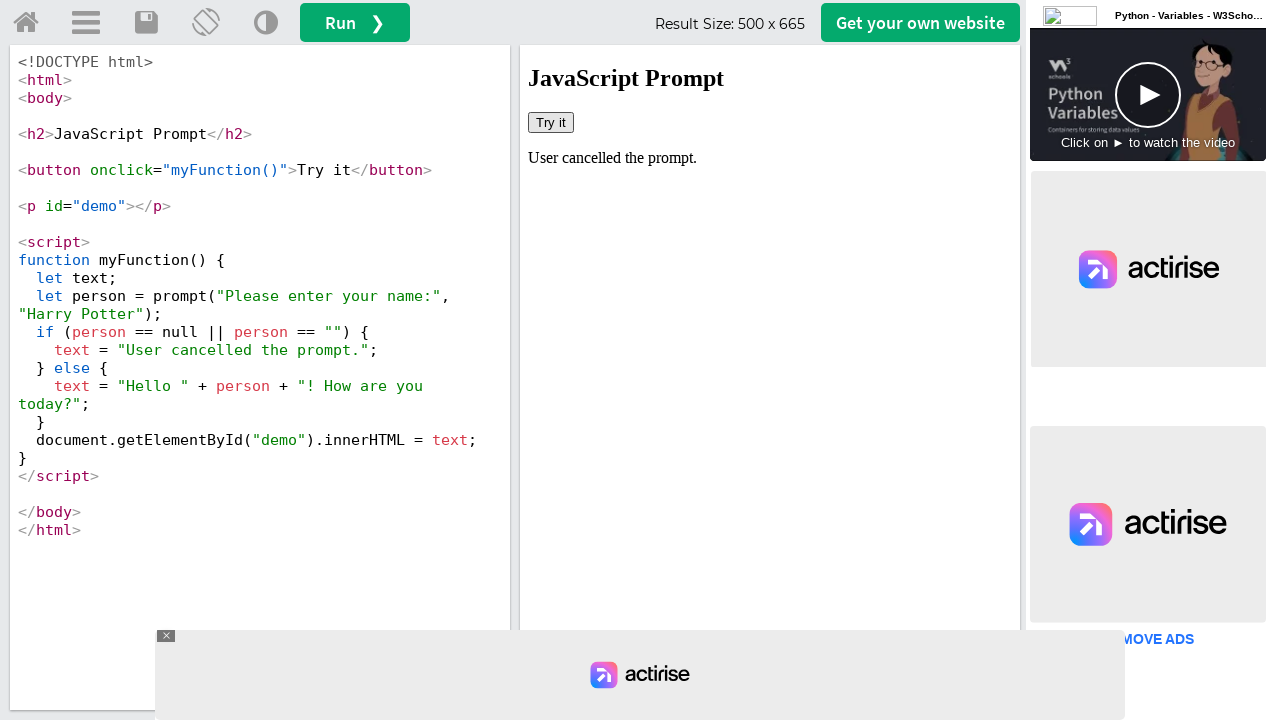

Waited for demo element to appear
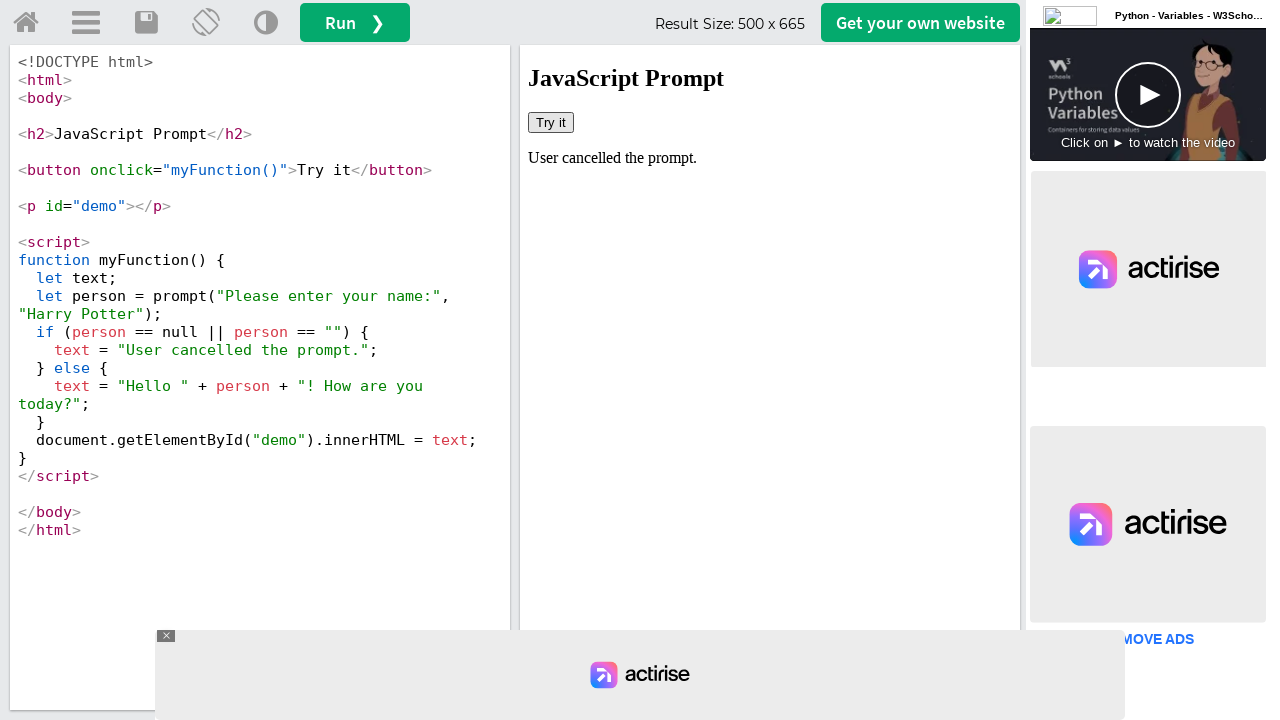

Retrieved demo text content: 'User cancelled the prompt.'
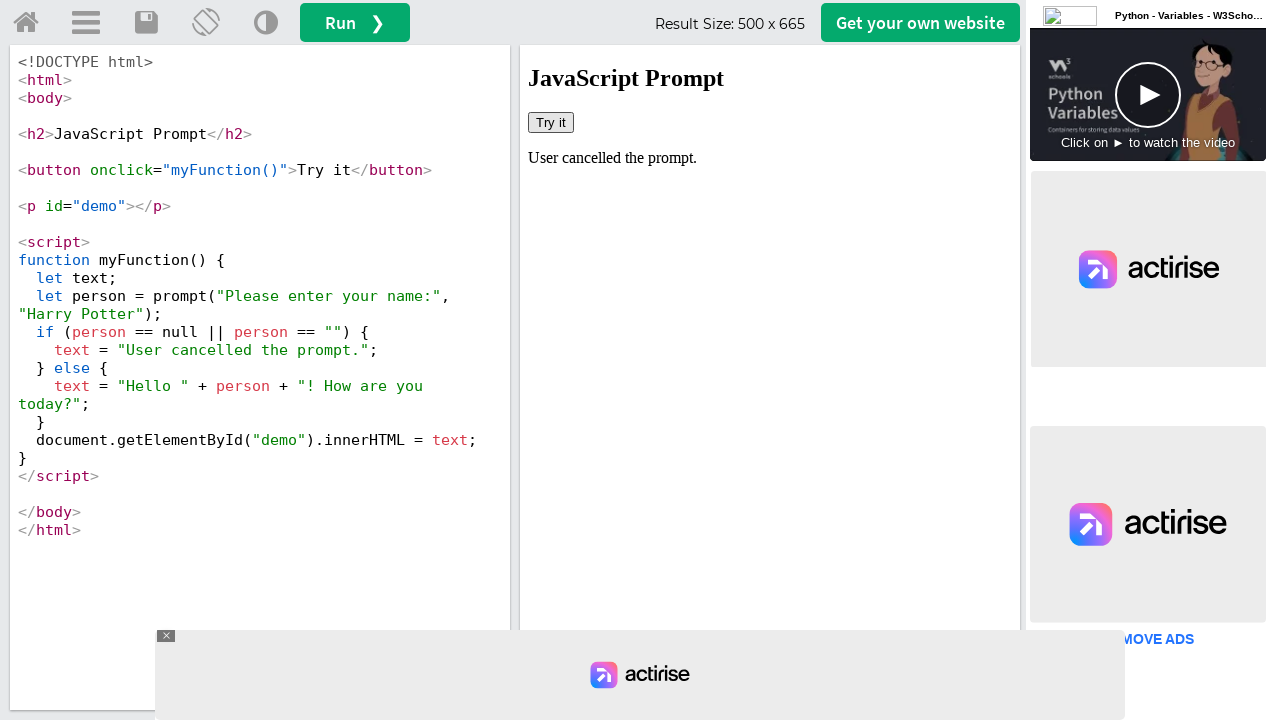

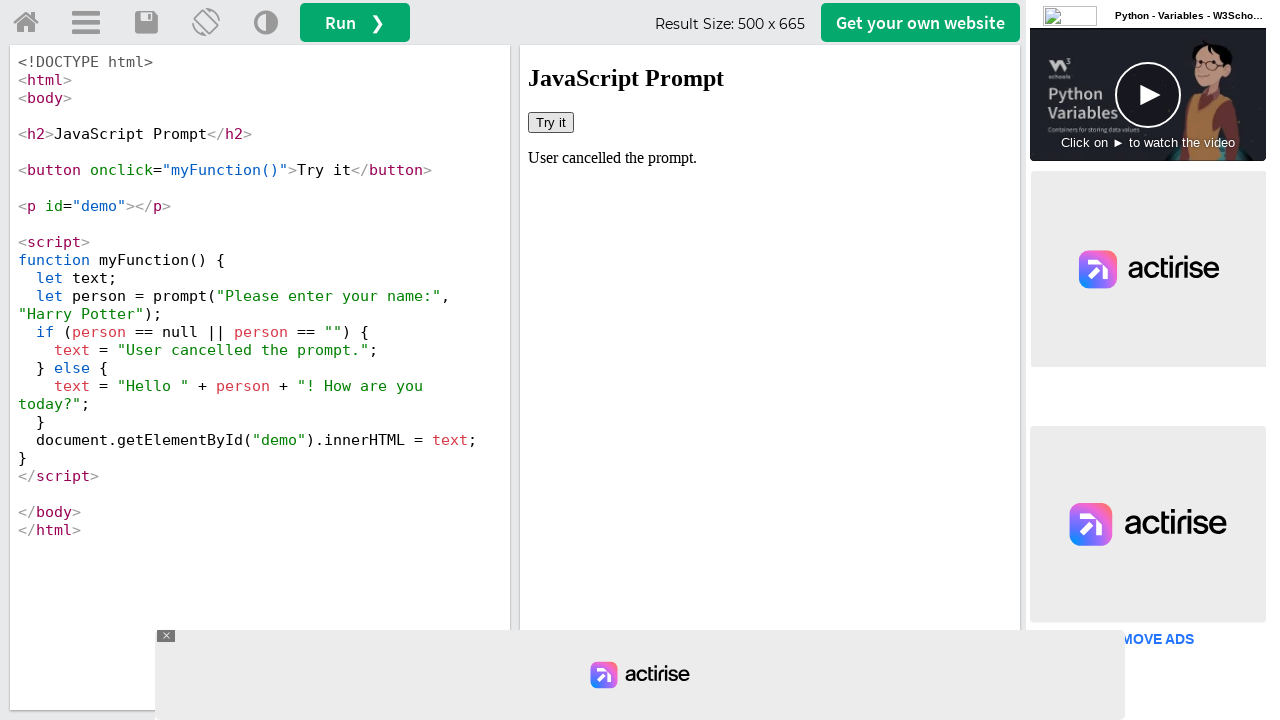